Tests jQuery UI drag and drop functionality by dragging an element and dropping it onto a target area within an iframe

Starting URL: https://jqueryui.com/droppable/

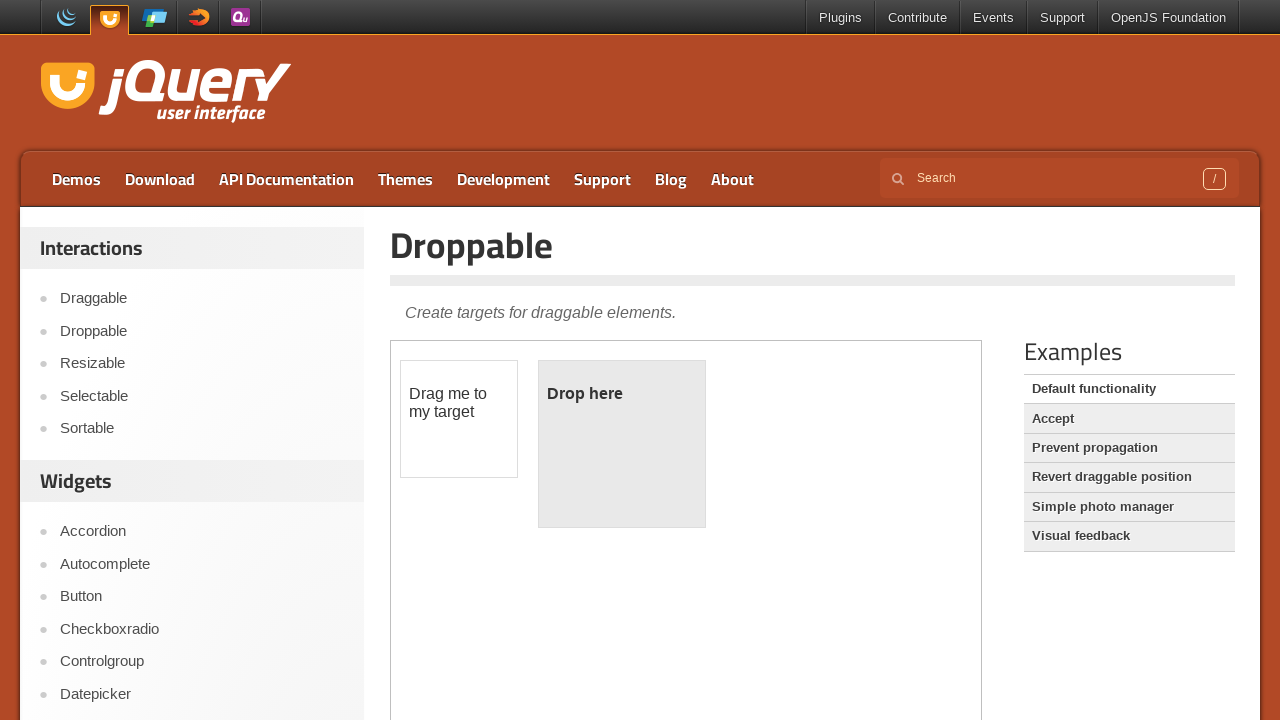

Located the demo iframe containing drag and drop elements
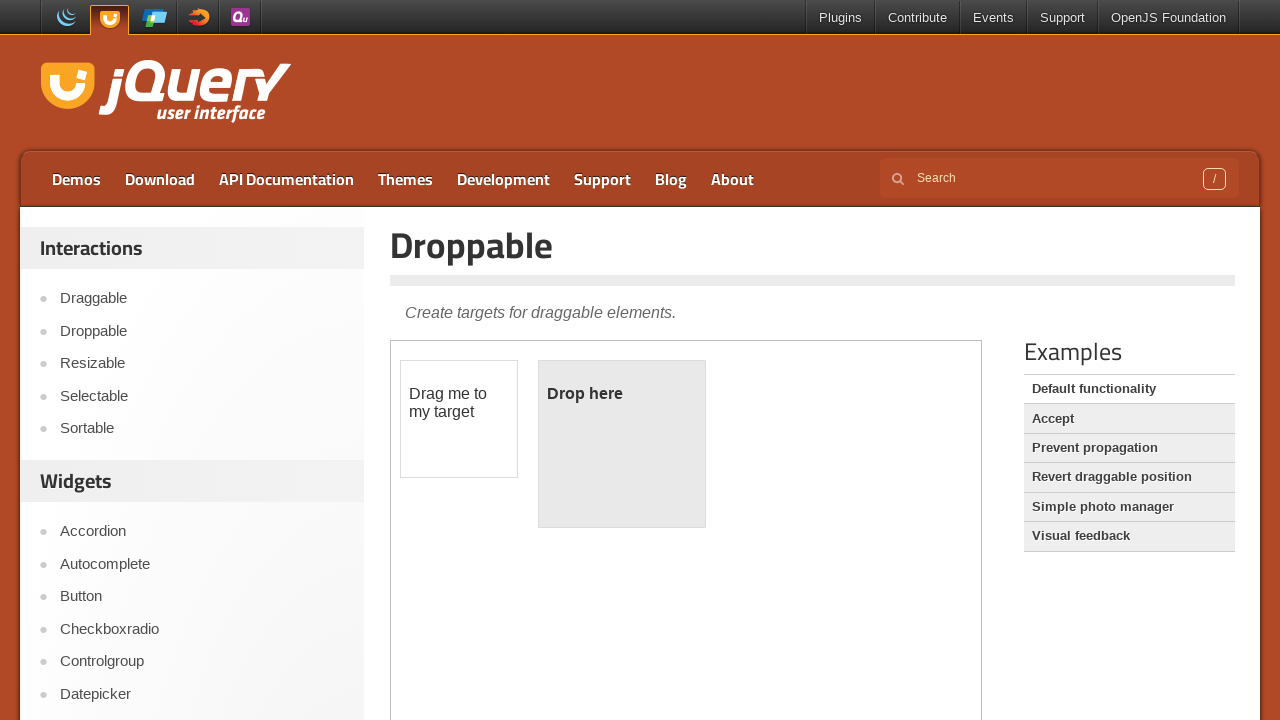

Located the draggable element with id 'draggable'
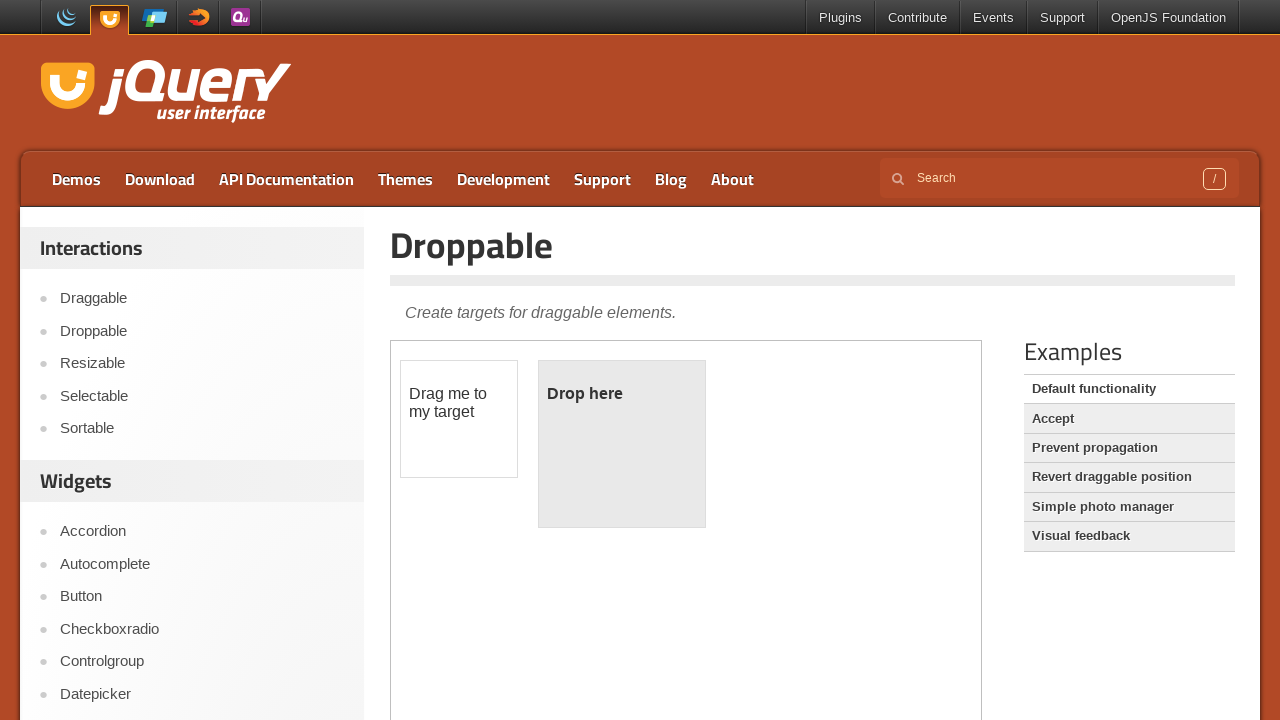

Located the droppable target element with id 'droppable'
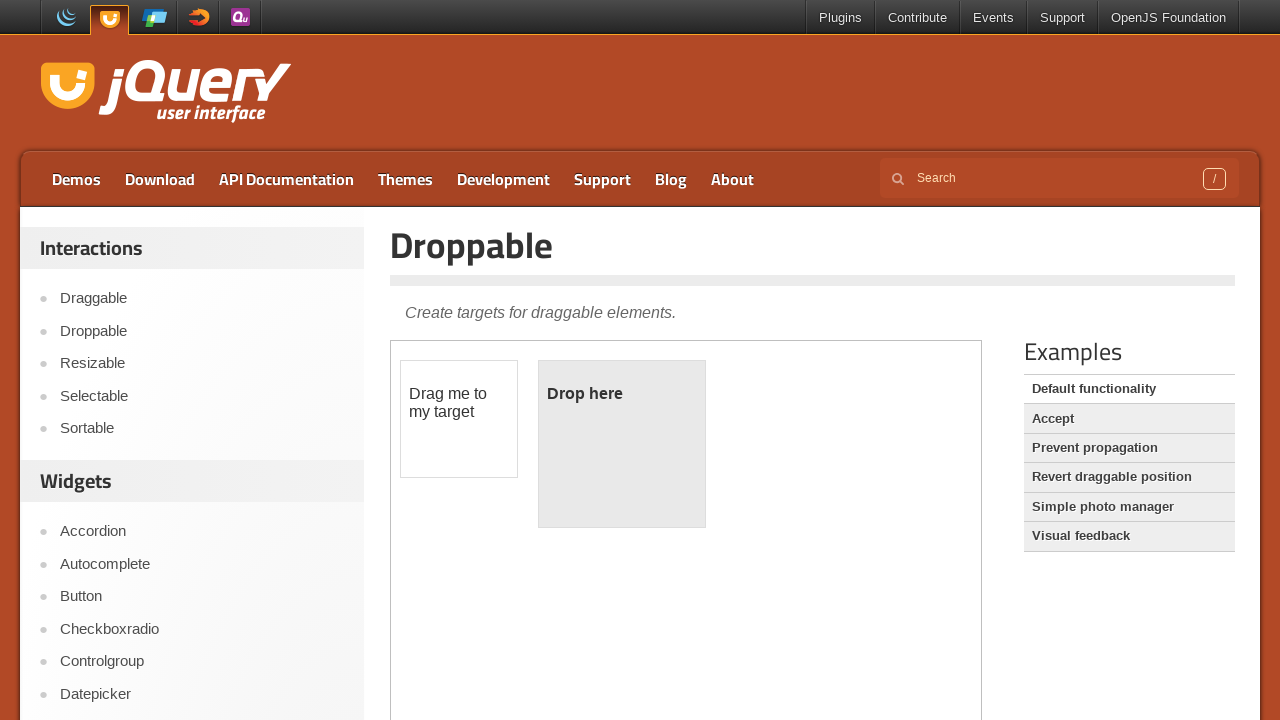

Successfully dragged the draggable element onto the droppable target at (622, 444)
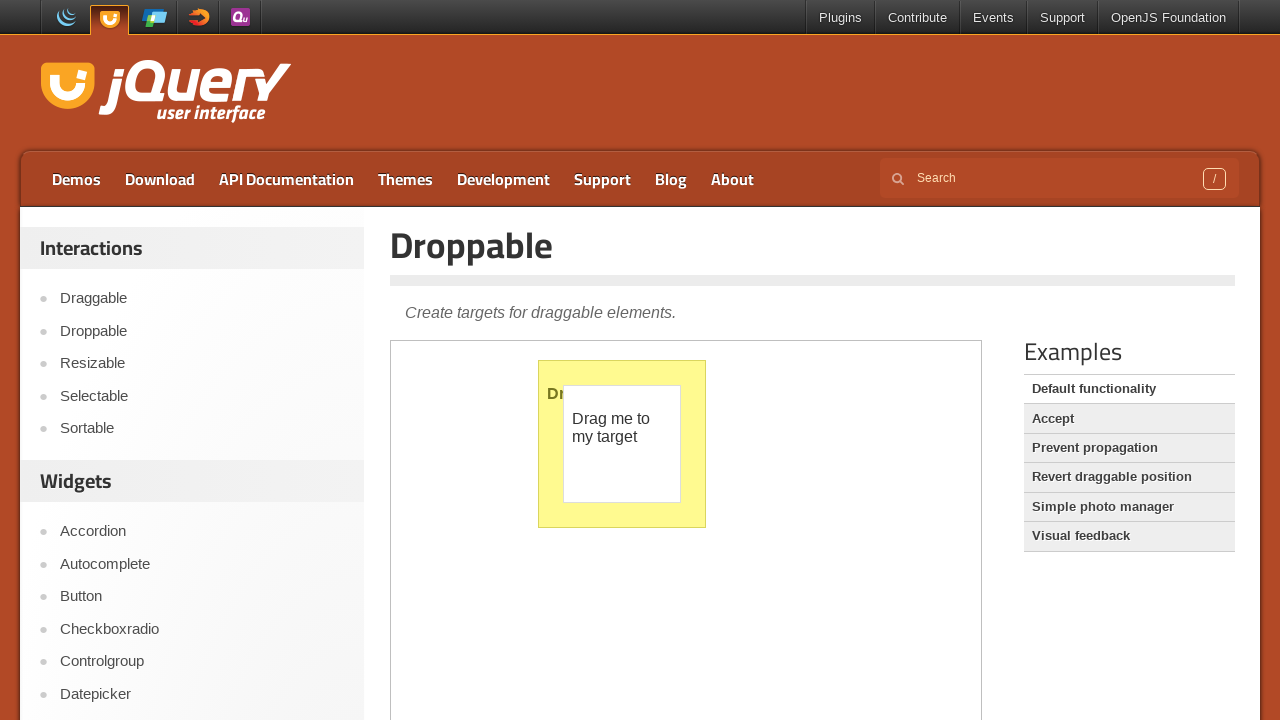

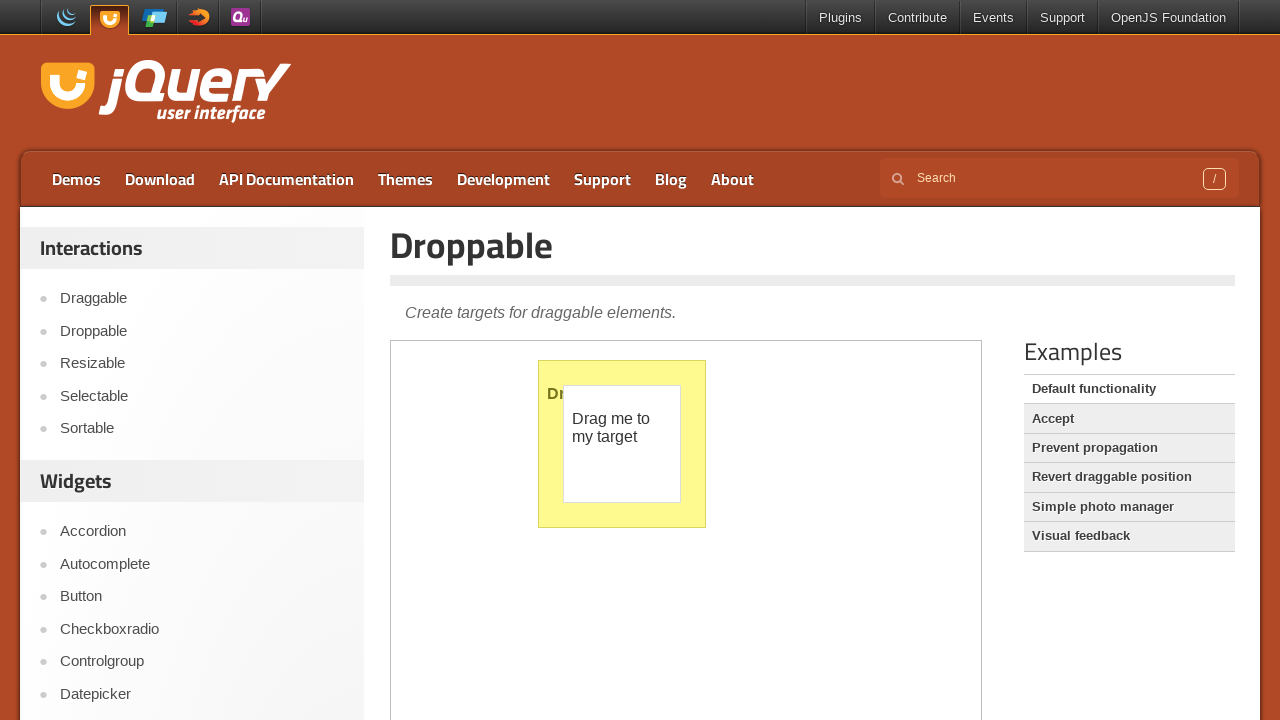